Tests the Green Cart e-commerce functionality by adding multiple vegetables to the cart, proceeding to checkout, and applying a promo code to verify the discount is applied successfully.

Starting URL: https://rahulshettyacademy.com/seleniumPractise/#/

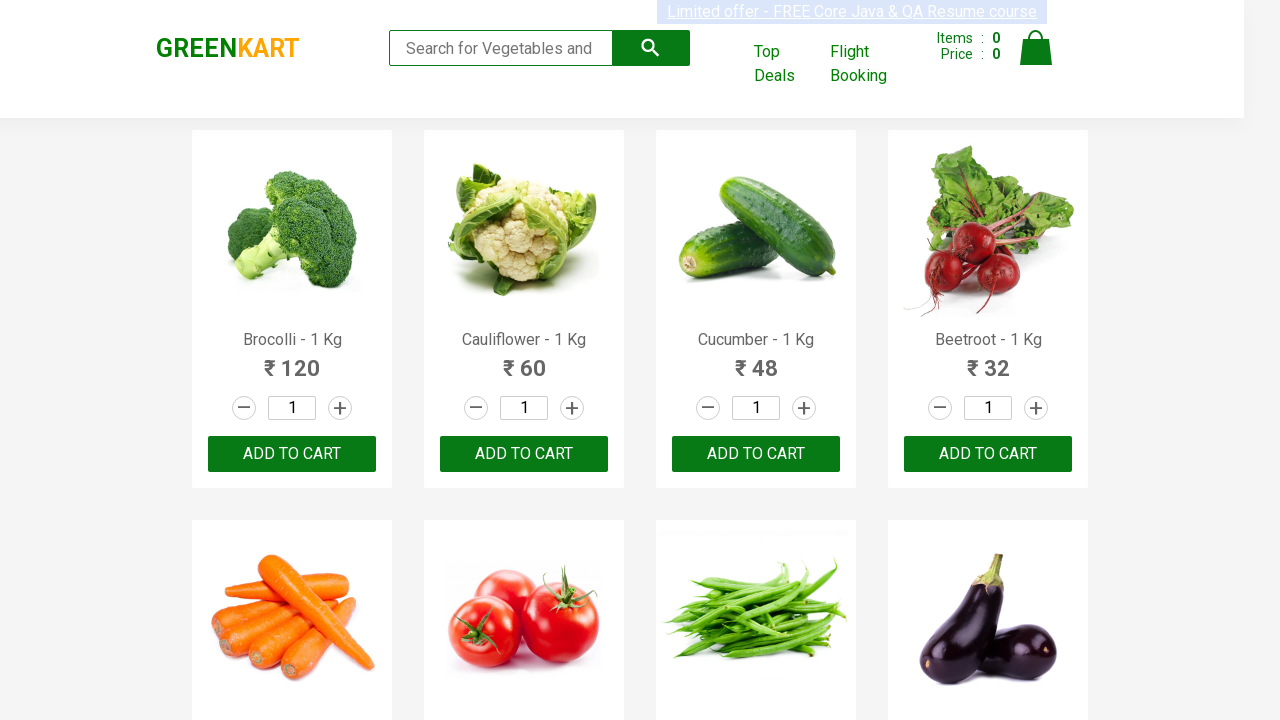

Waited for product list to load
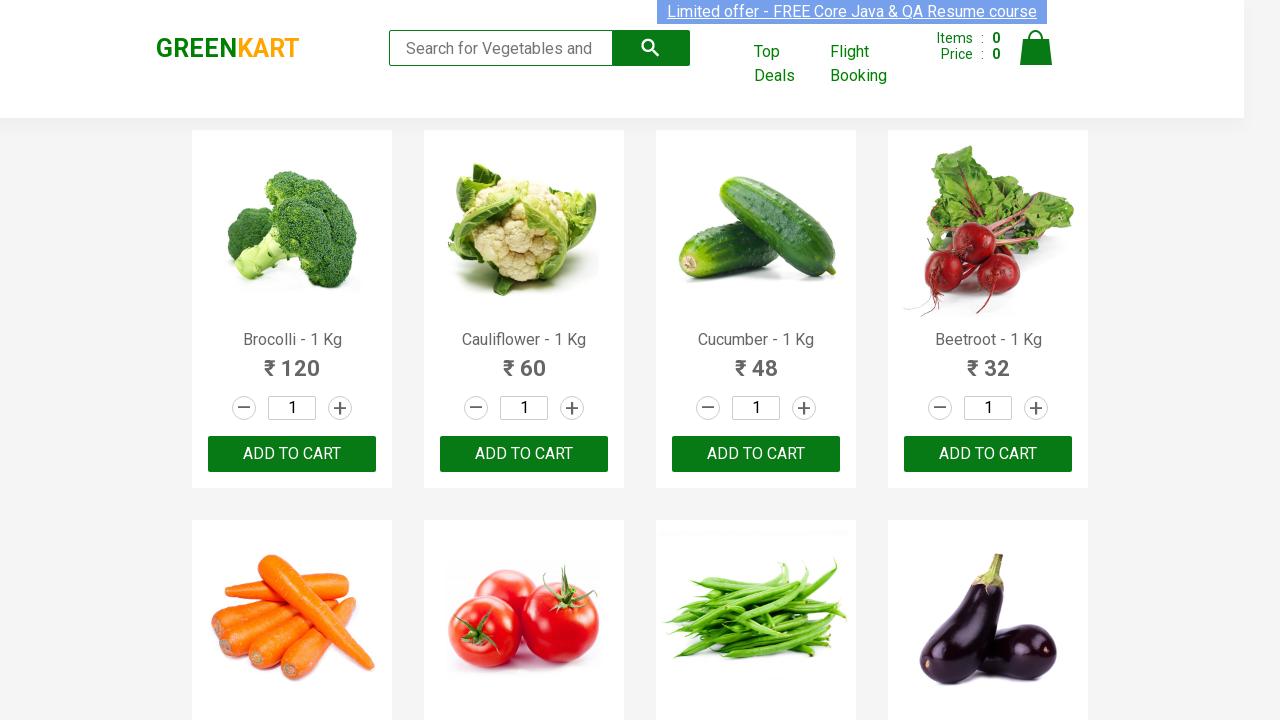

Retrieved all product names from the page
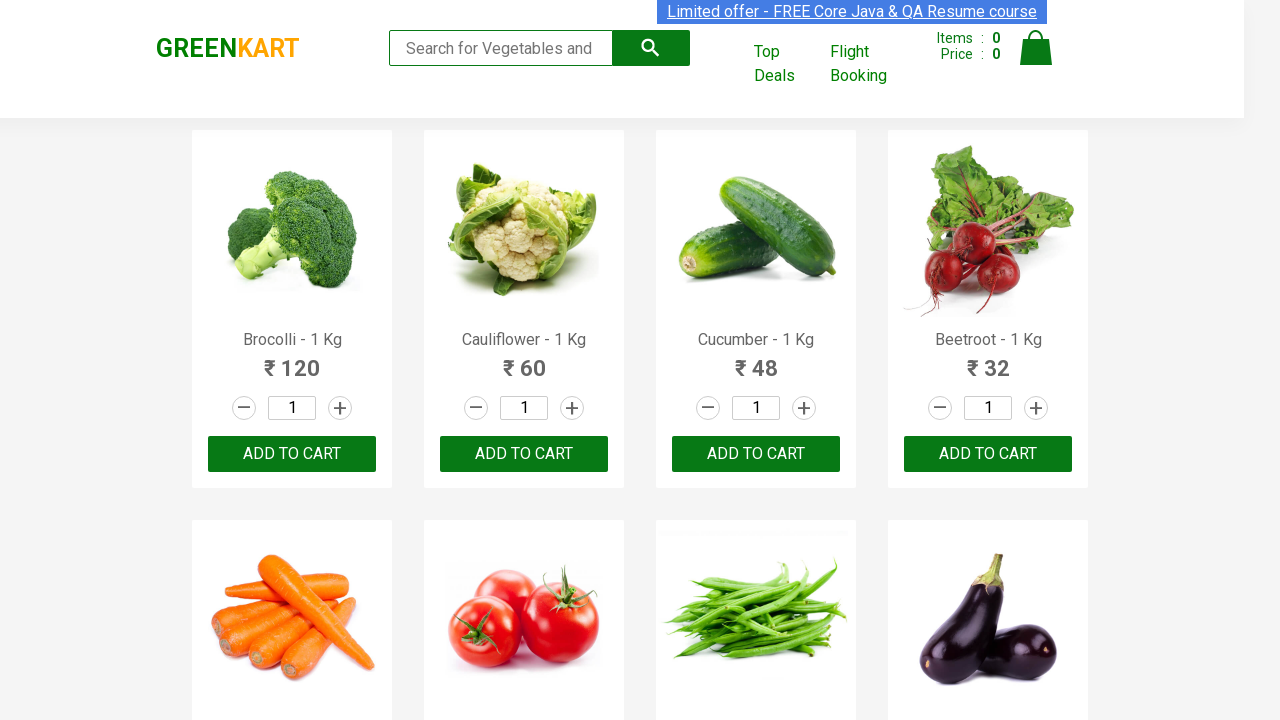

Retrieved all add to cart buttons
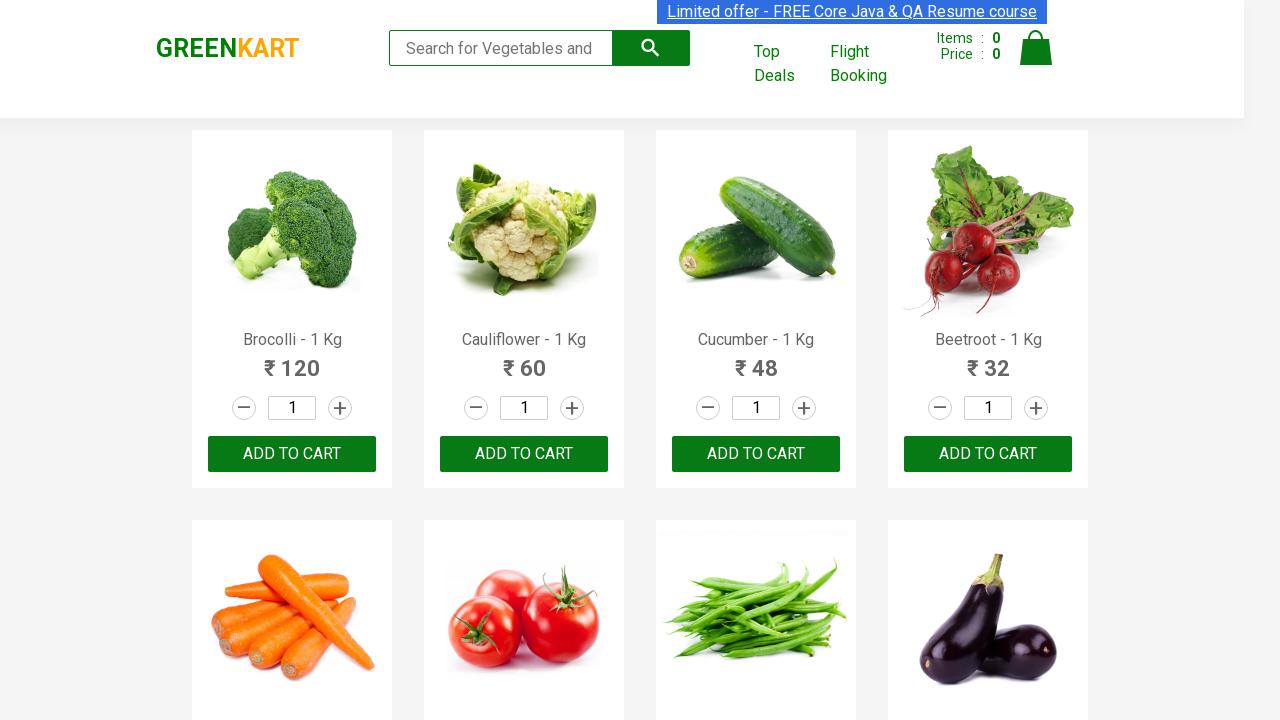

Added 'Brocolli' to cart (item 1 of 6) at (292, 454) on div.product-action button >> nth=0
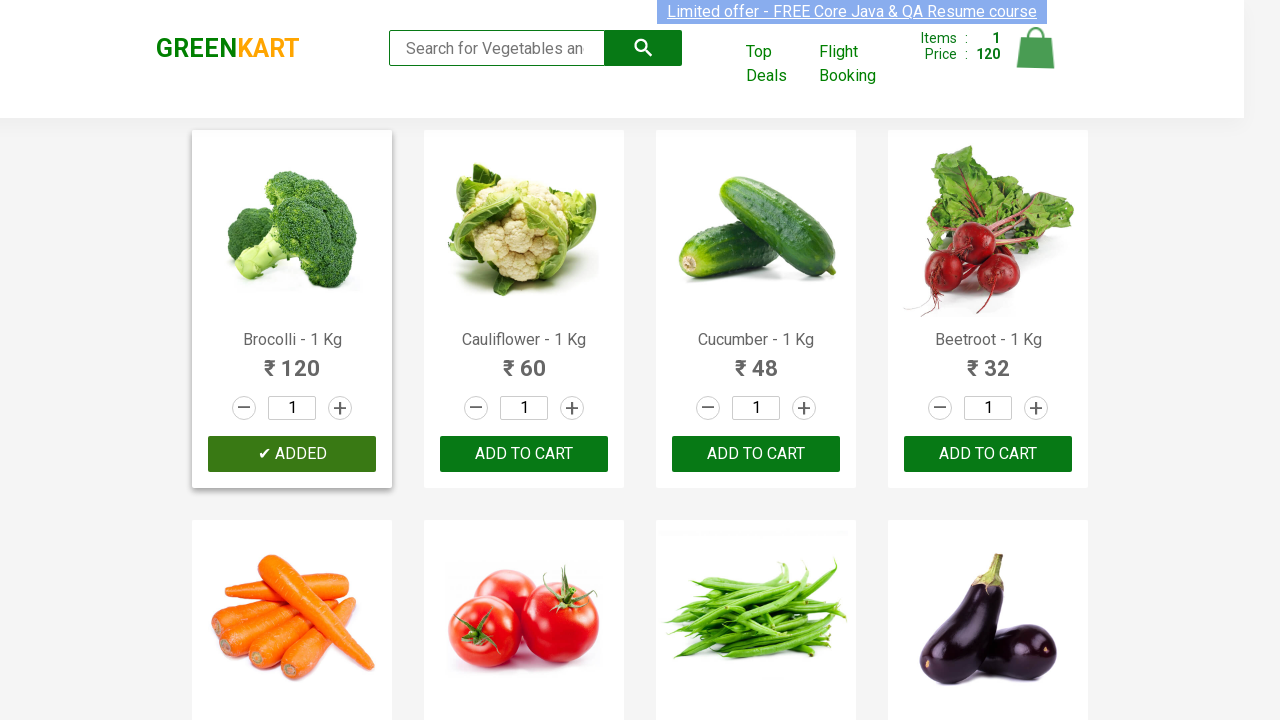

Added 'Cucumber' to cart (item 2 of 6) at (756, 454) on div.product-action button >> nth=2
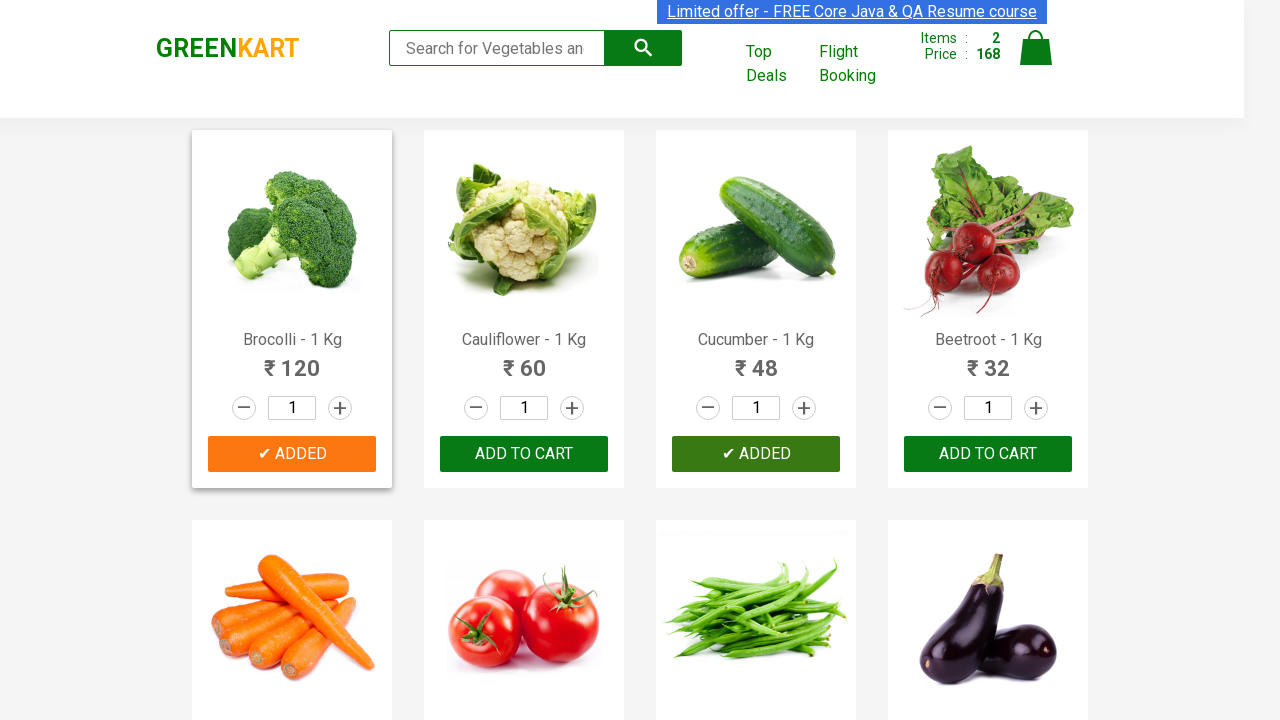

Added 'Beetroot' to cart (item 3 of 6) at (988, 454) on div.product-action button >> nth=3
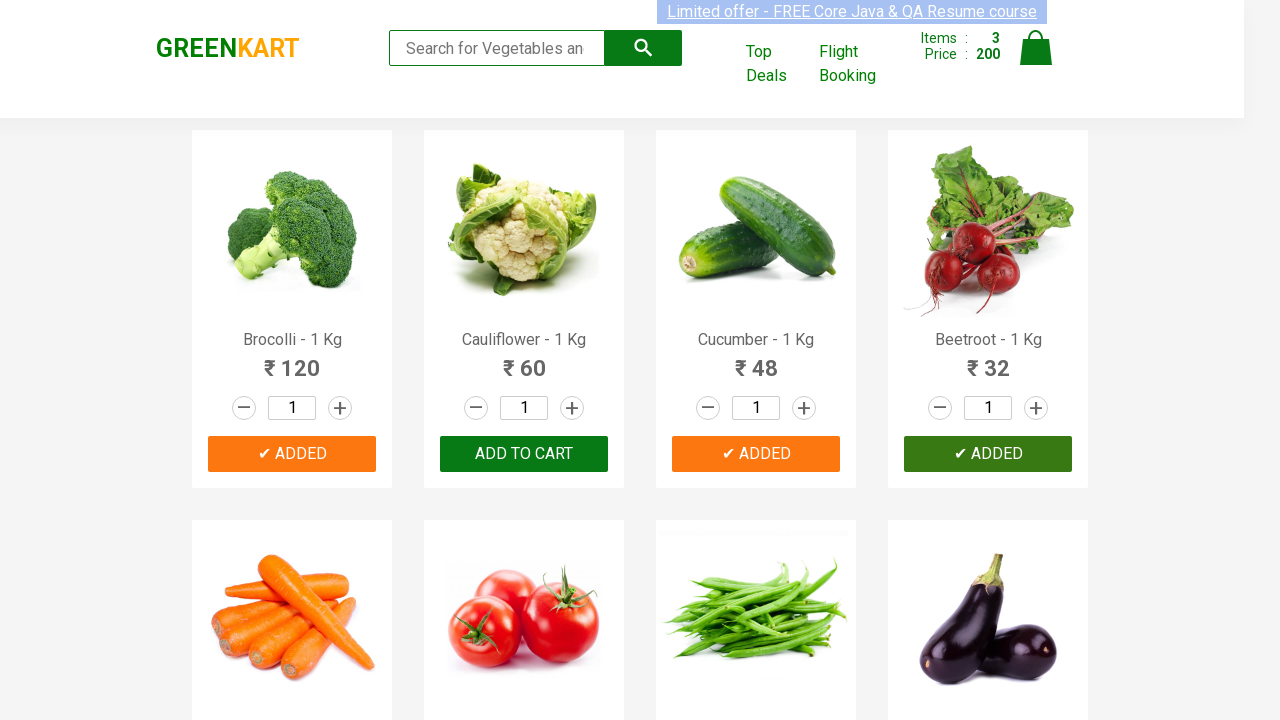

Added 'Beans' to cart (item 4 of 6) at (756, 360) on div.product-action button >> nth=6
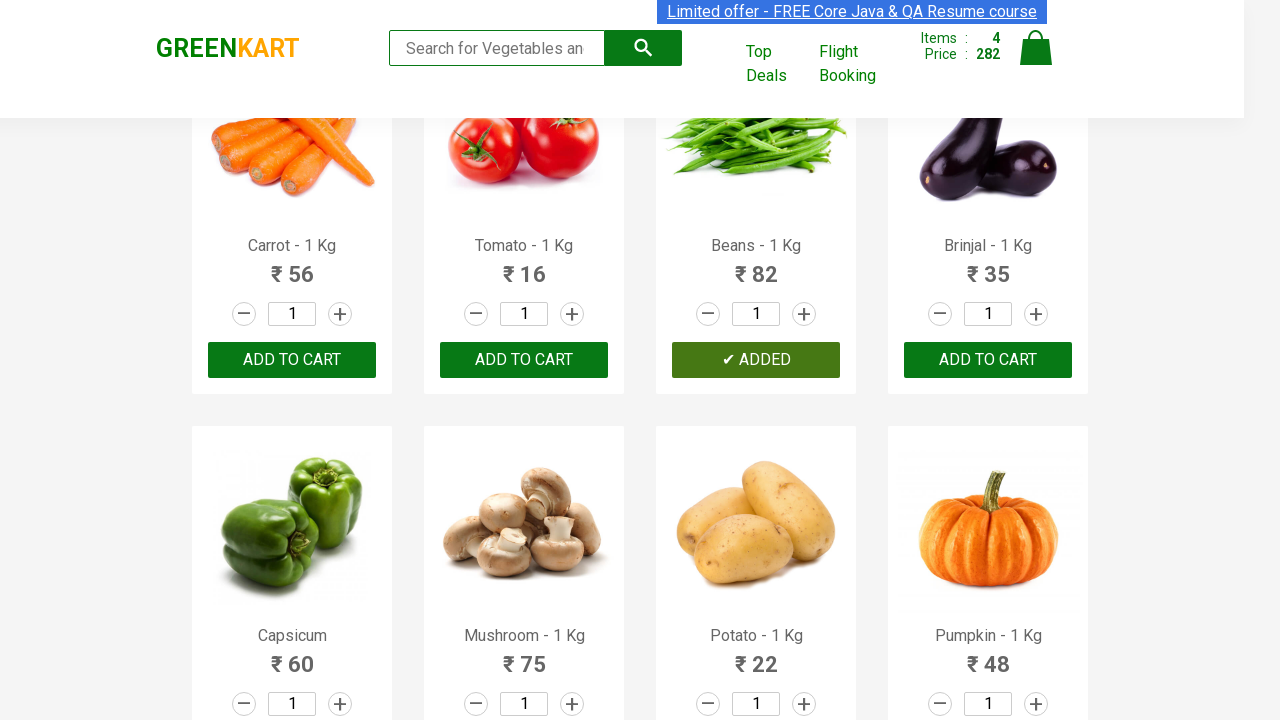

Added 'Potato' to cart (item 5 of 6) at (756, 360) on div.product-action button >> nth=10
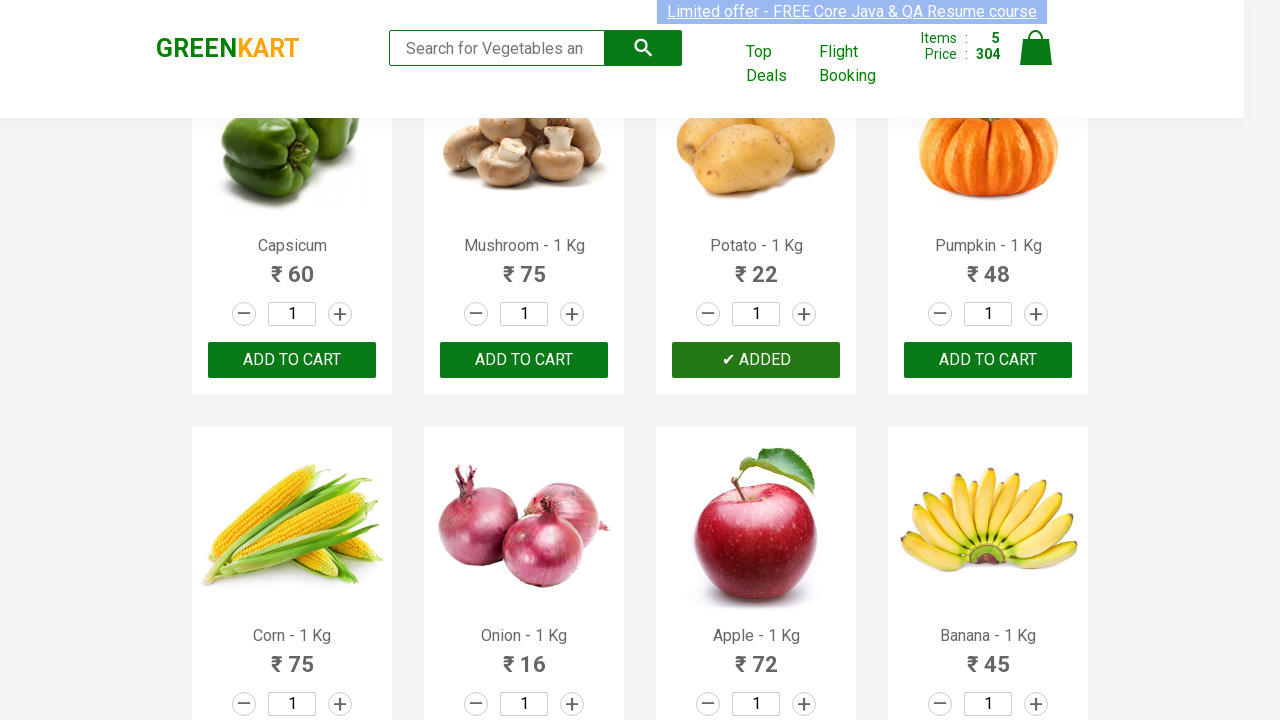

Added 'Pumpkin' to cart (item 6 of 6) at (988, 360) on div.product-action button >> nth=11
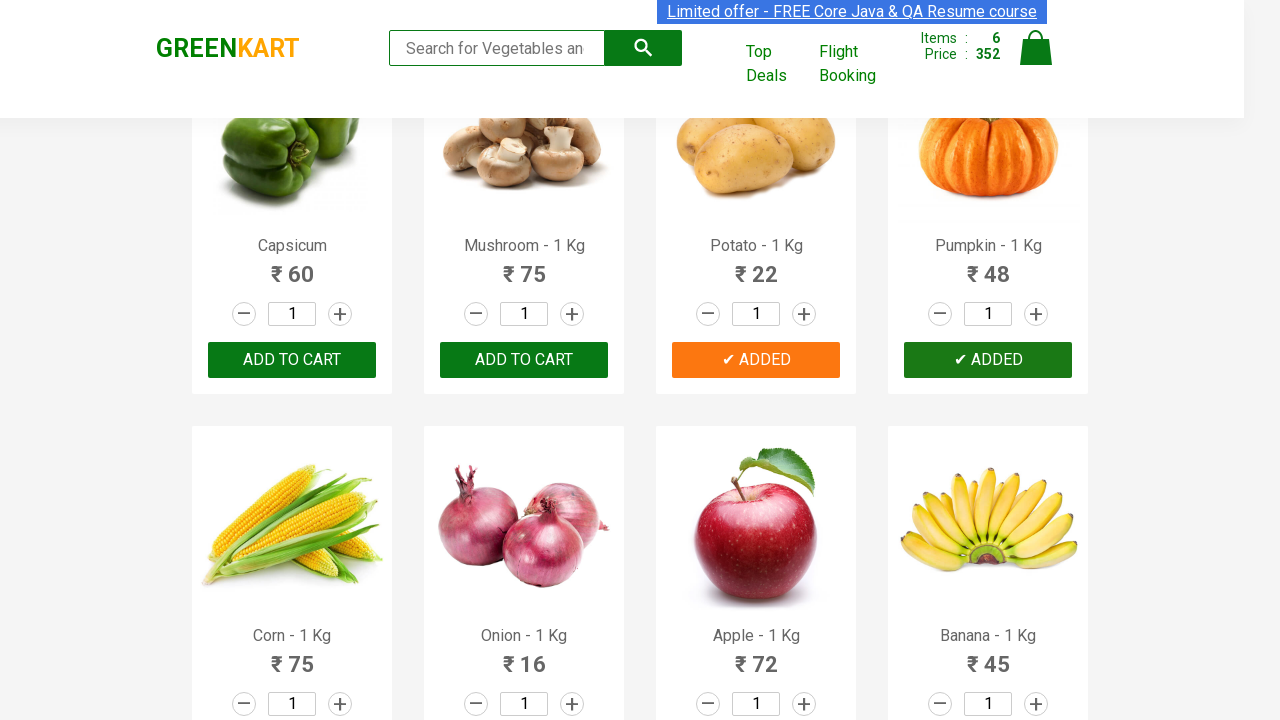

Clicked cart icon to view cart at (1036, 59) on .cart-icon
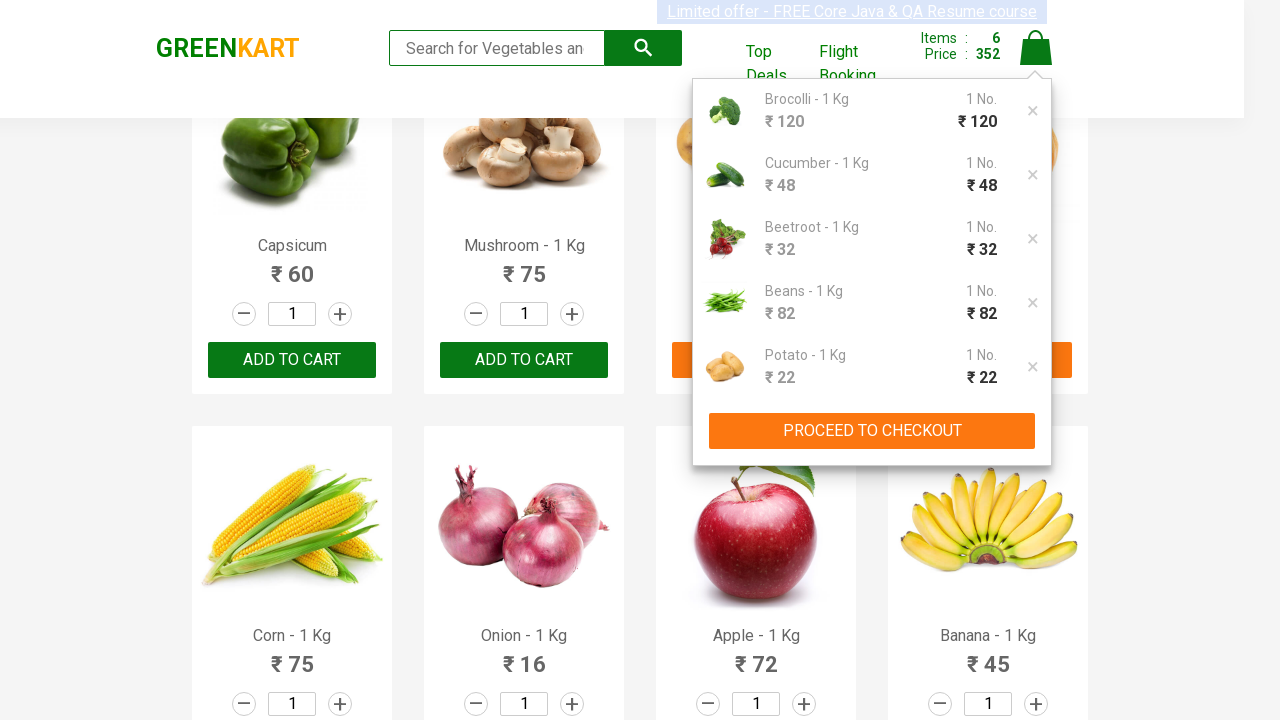

Clicked 'Proceed to Checkout' button at (872, 431) on xpath=//button[contains(text(),'PROCEED TO CHECKOUT')]
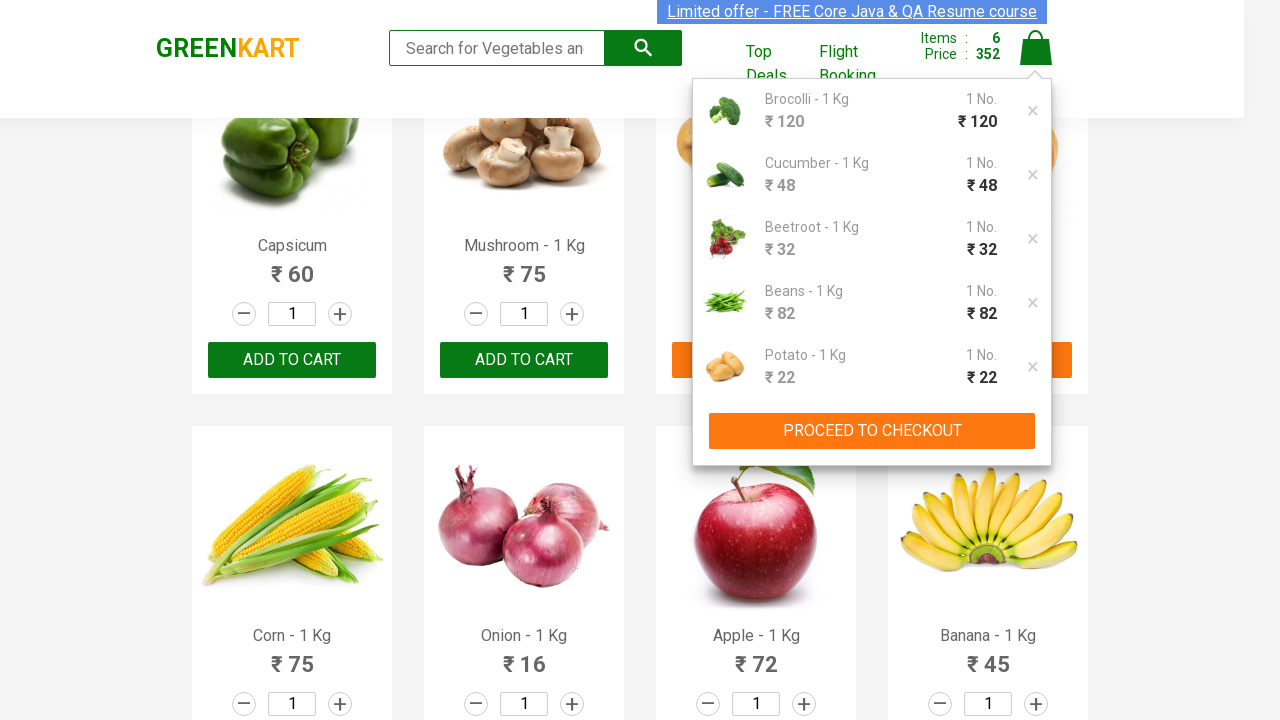

Promo code input field became visible
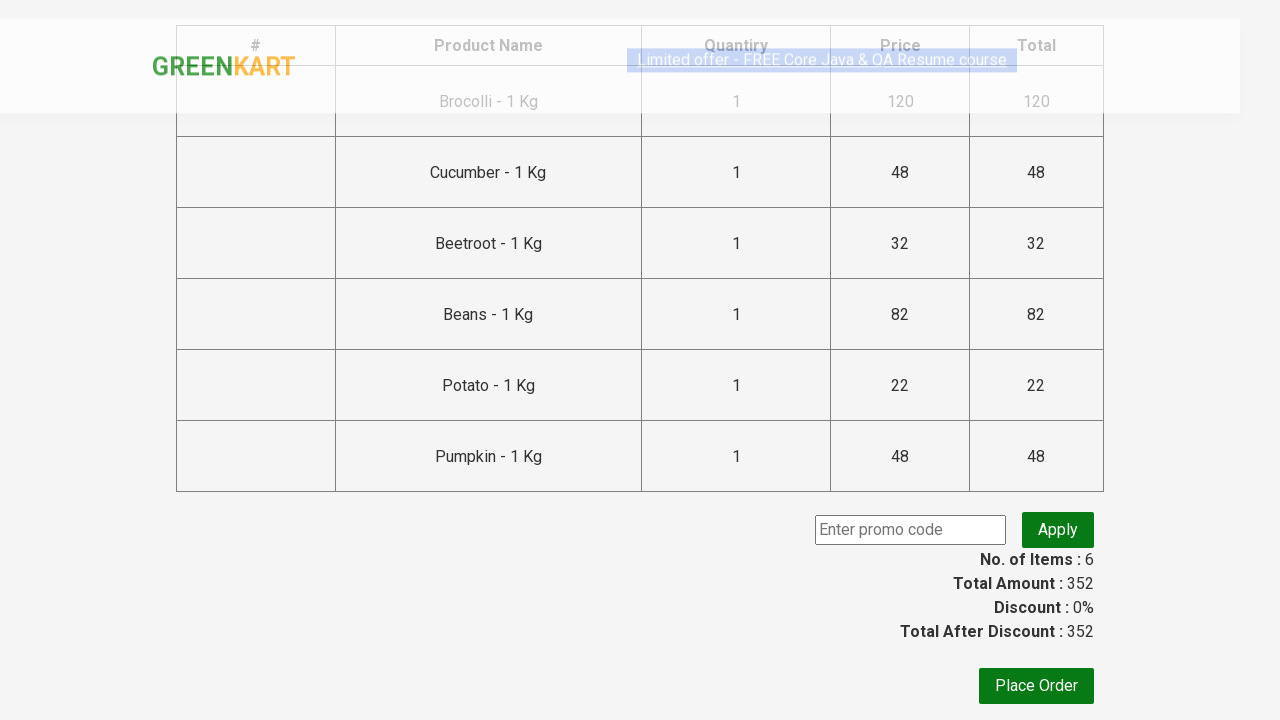

Entered promo code 'rahulshettyacademy' on input.promoCode
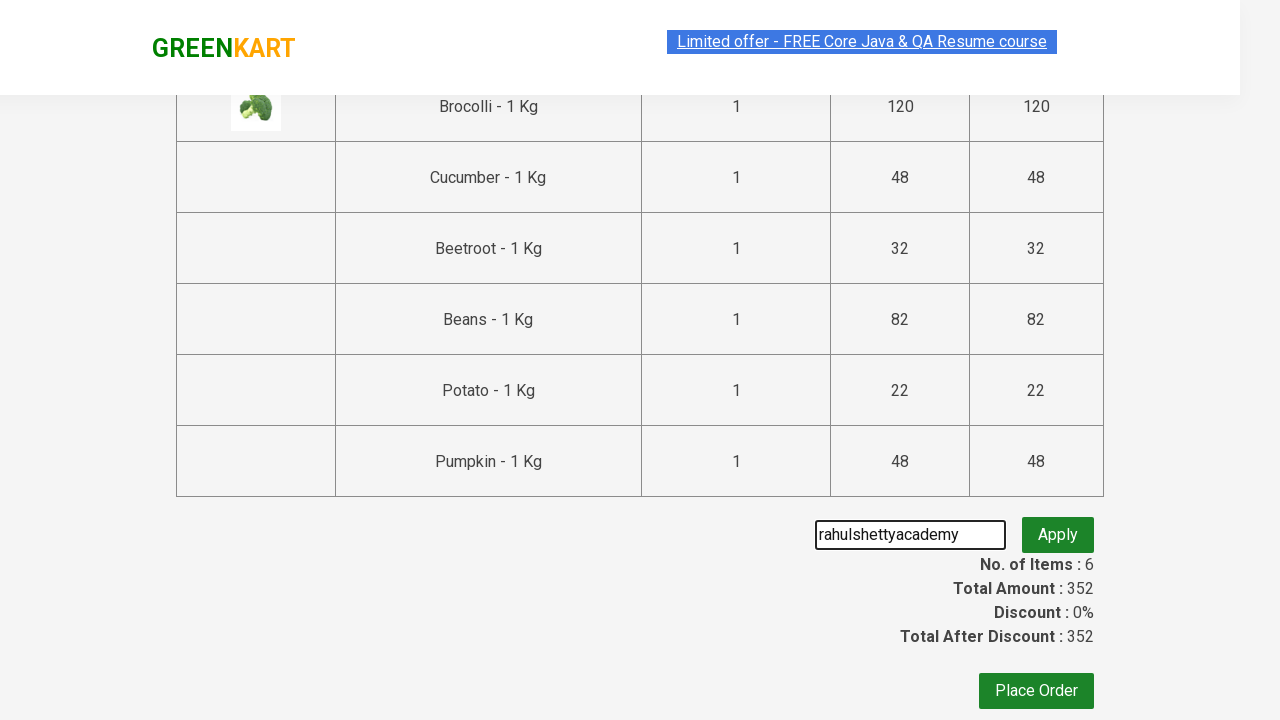

Clicked 'Apply' button to apply promo code at (1058, 530) on button.promoBtn
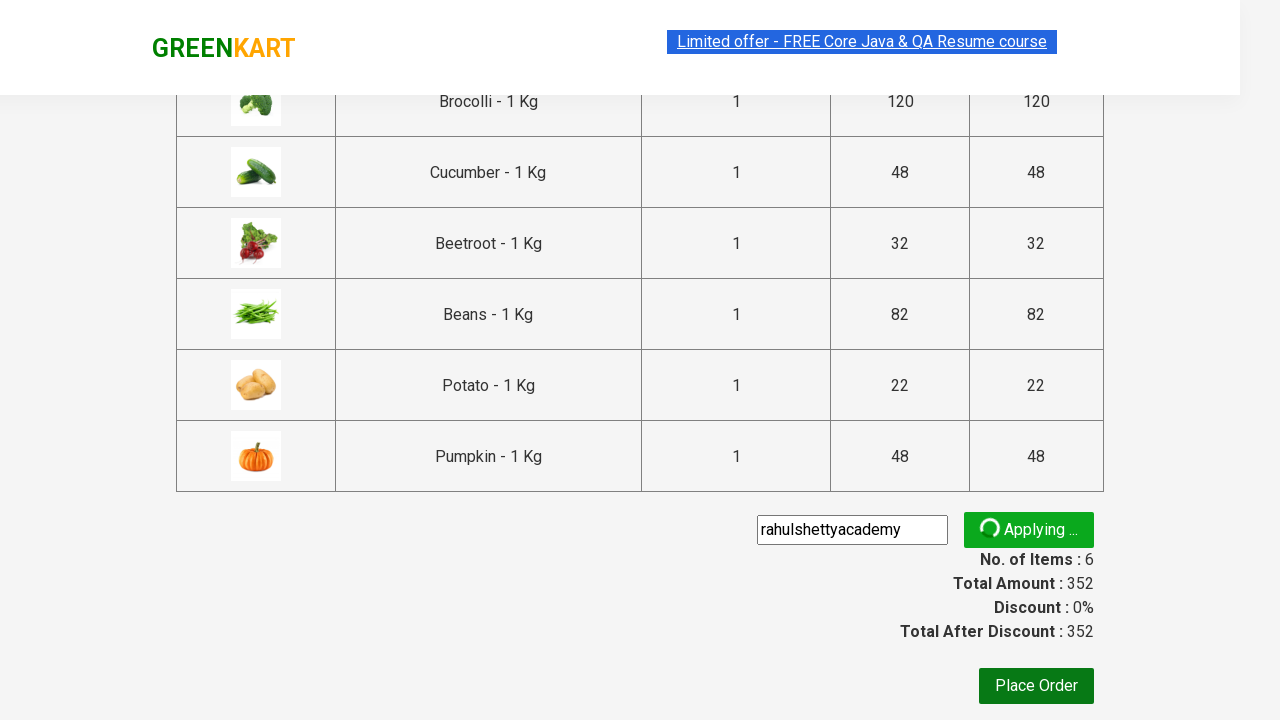

Promo code confirmation message appeared
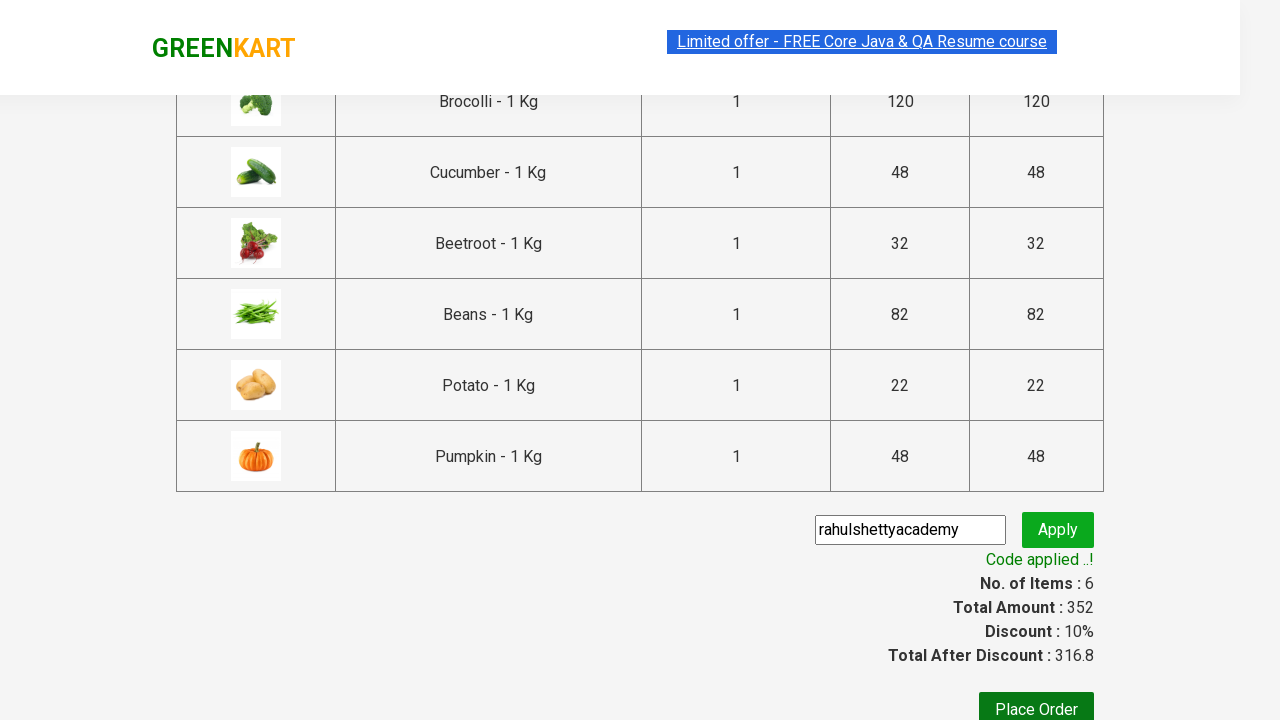

Retrieved promo message: 'Code applied ..!'
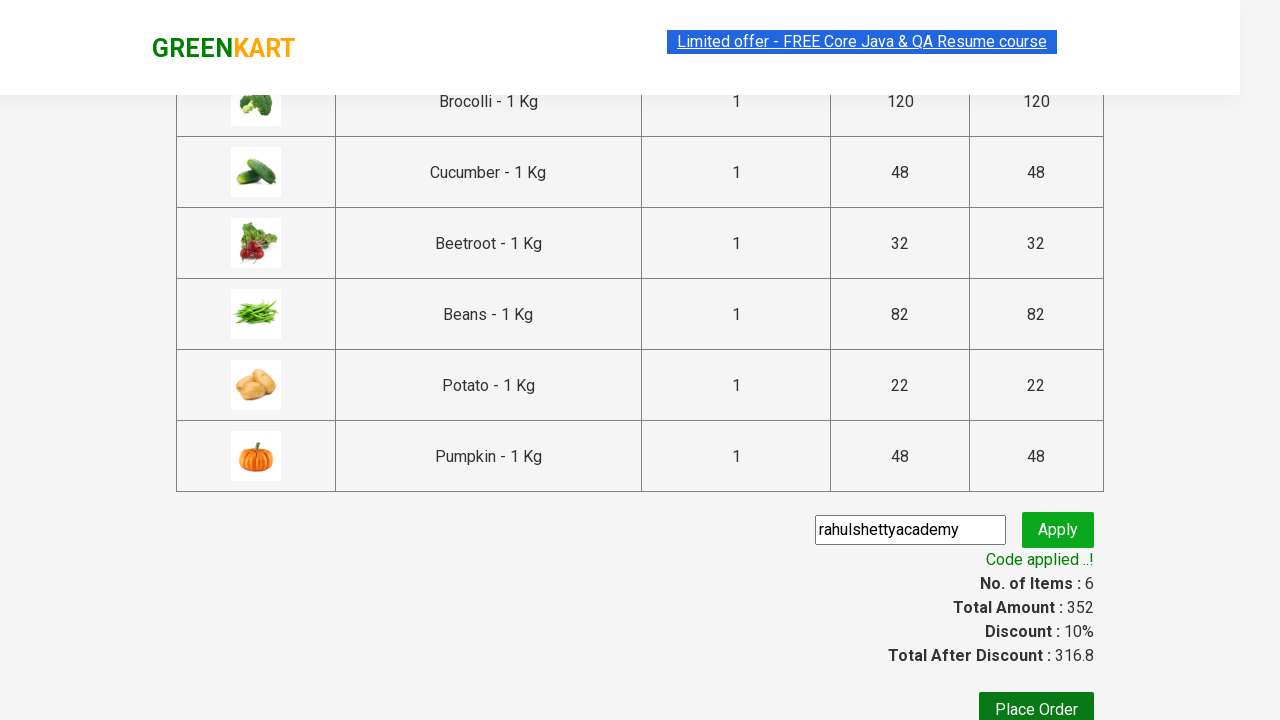

Verified promo code was successfully applied
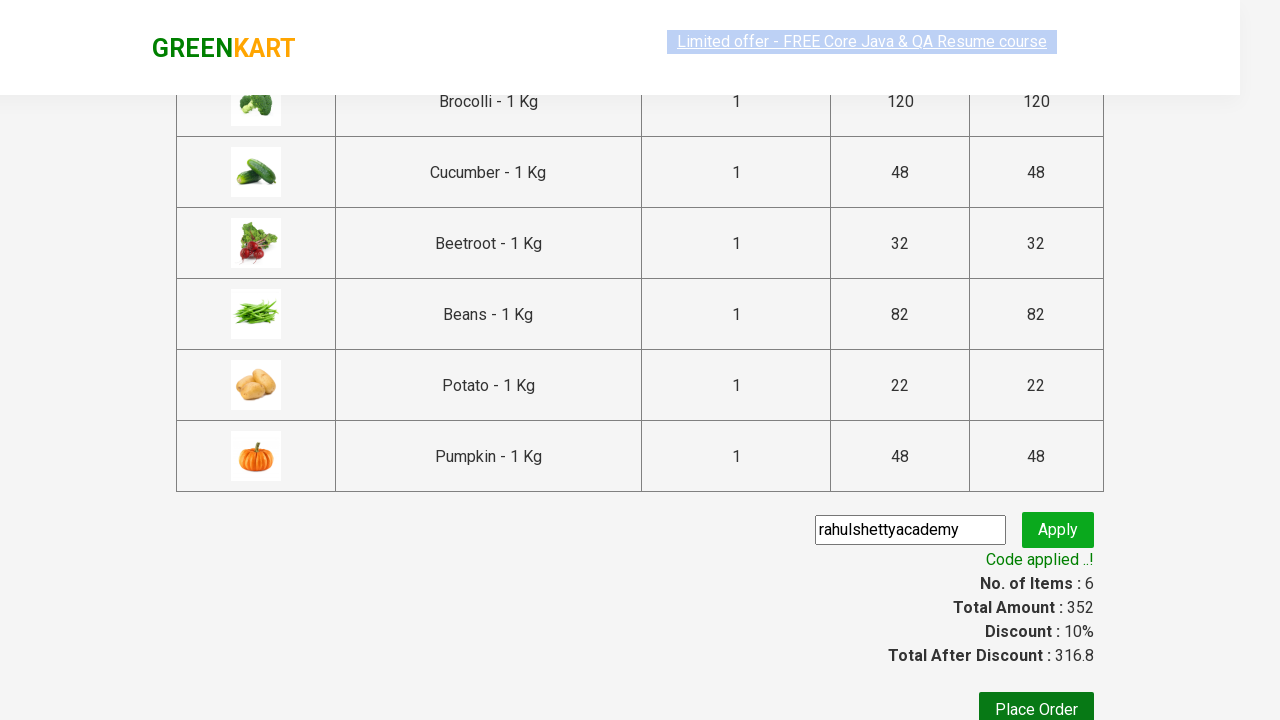

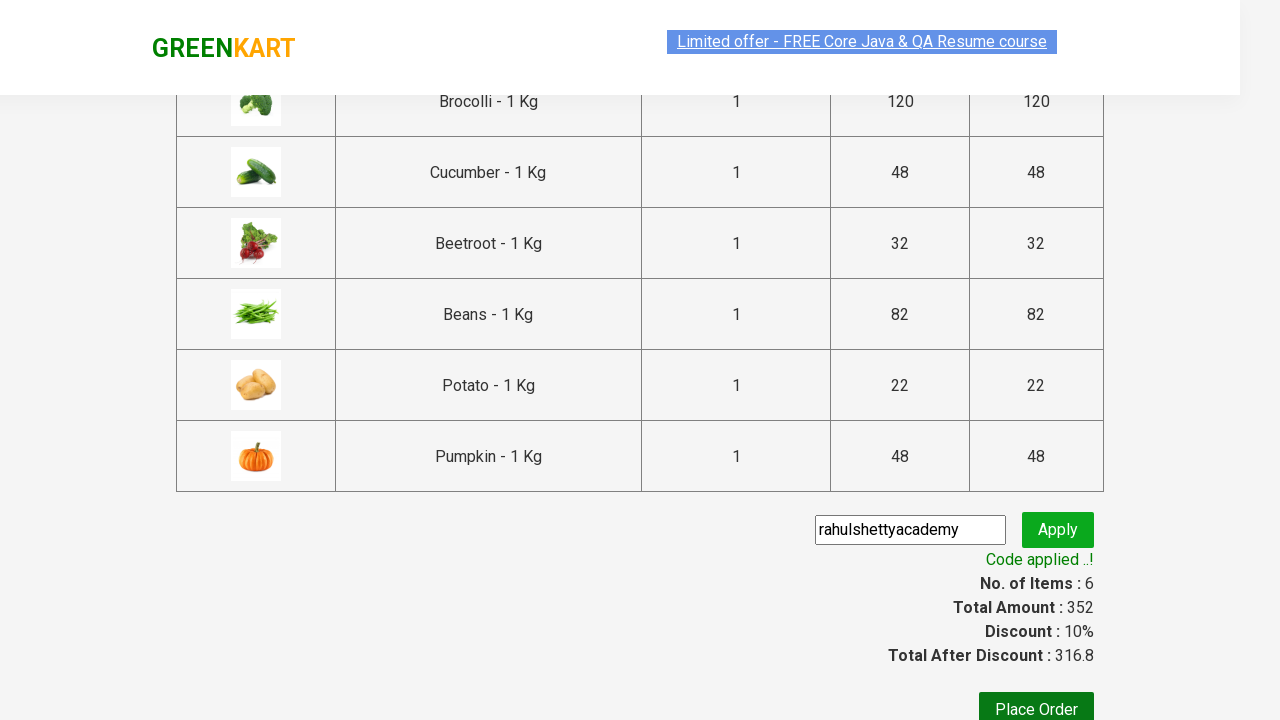